Tests shadow DOM element interaction by scrolling to a specific section and filling a text input field within a shadow DOM structure, with fallback from XPath to CSS selector.

Starting URL: https://selectorshub.com/xpath-practice-page/

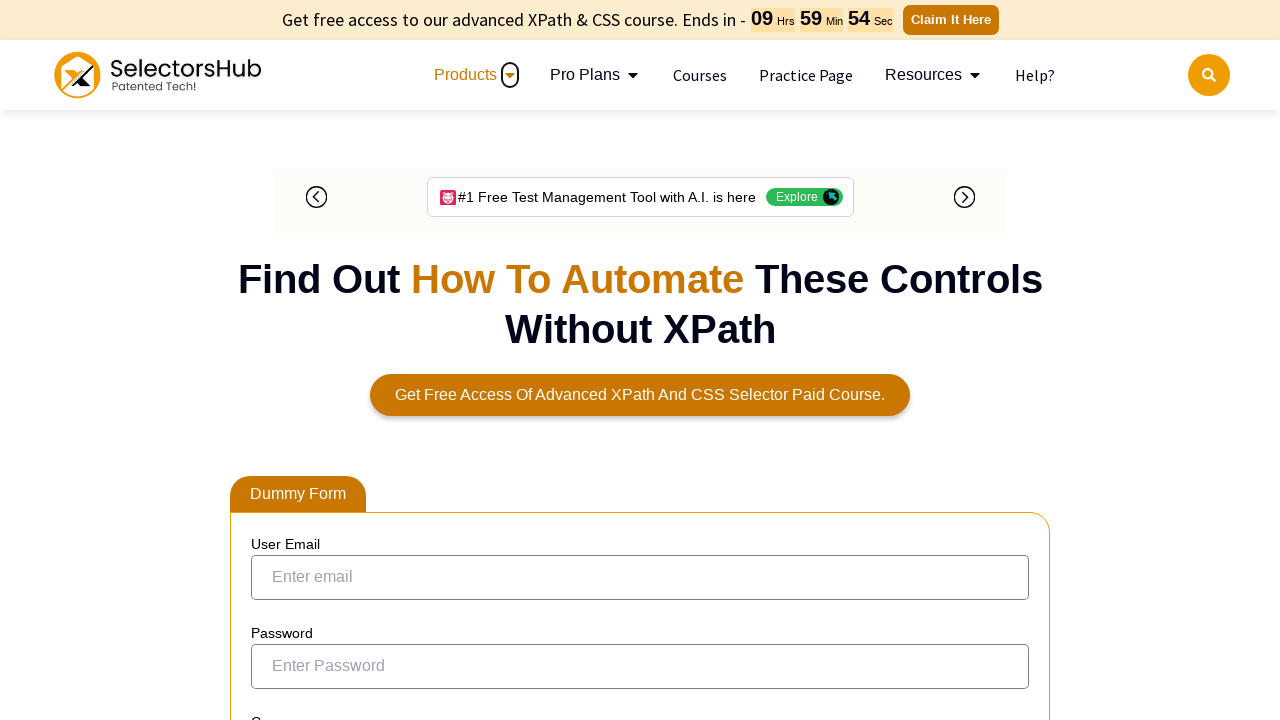

Waited for page to reach networkidle state
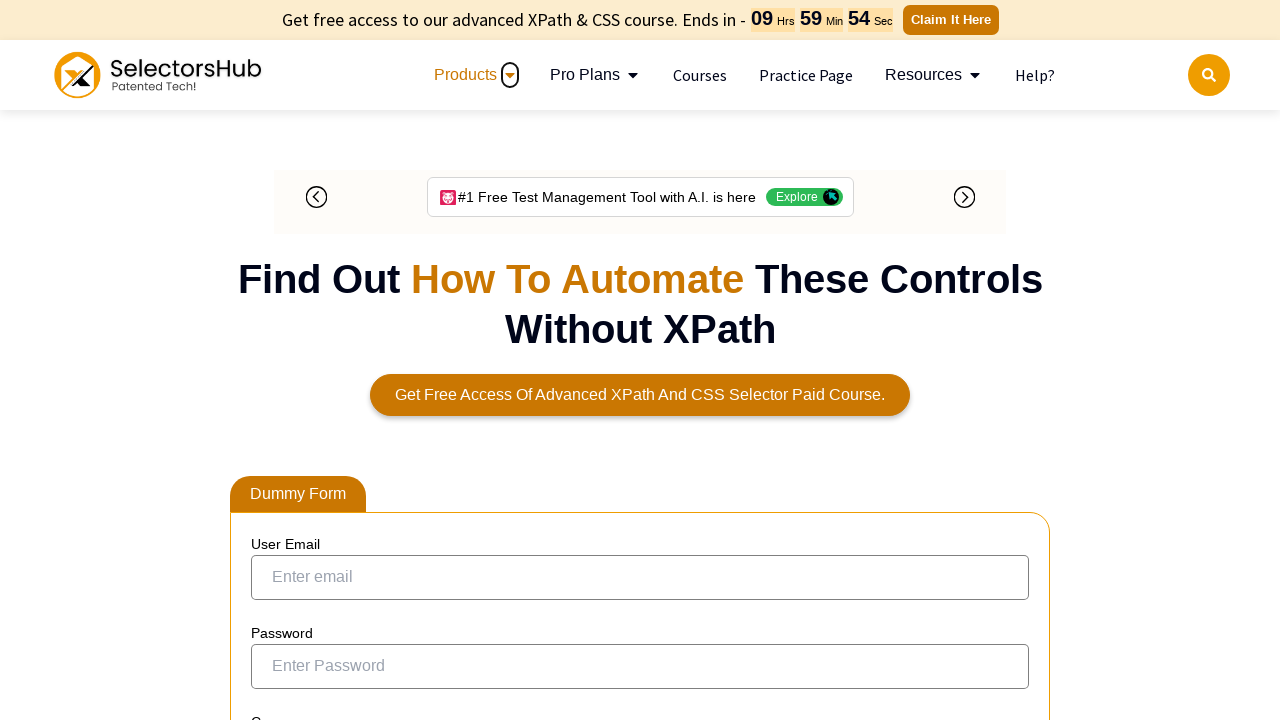

Scrolled to jackPart section
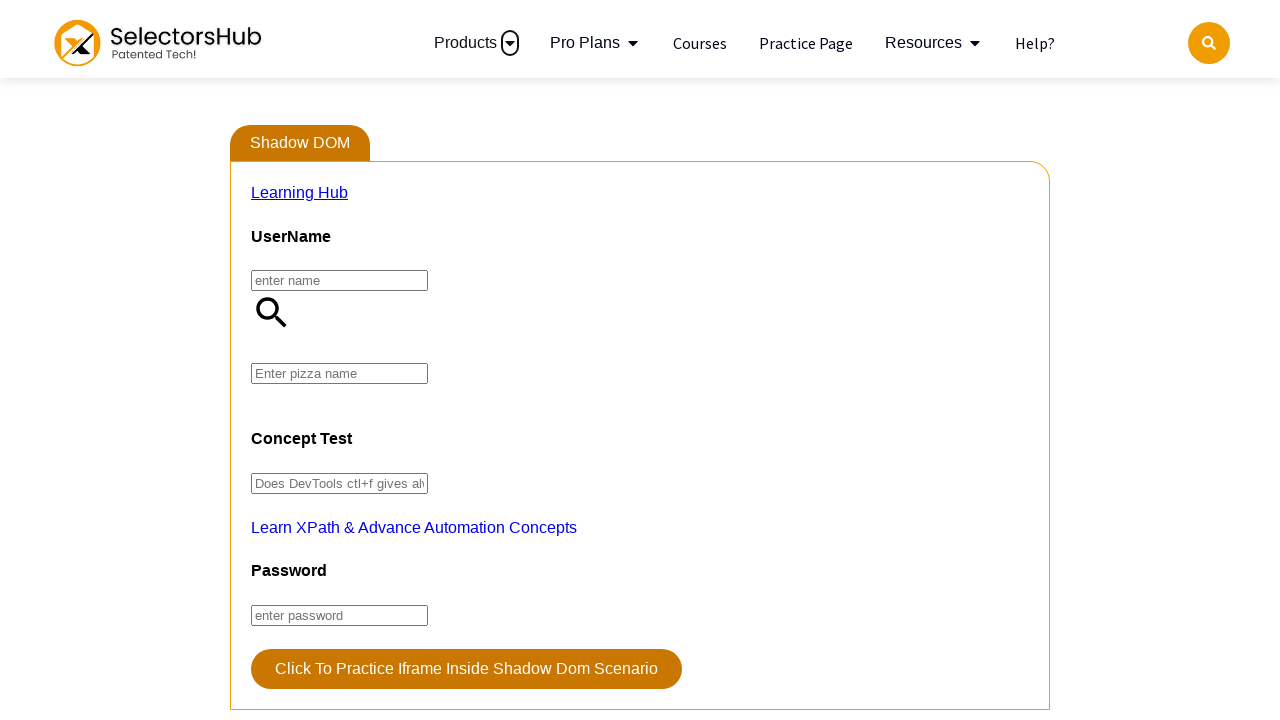

XPath failed; filled pizza input field with 'india pizza using css' via CSS selector fallback on div.jackPart #app2 #pizza
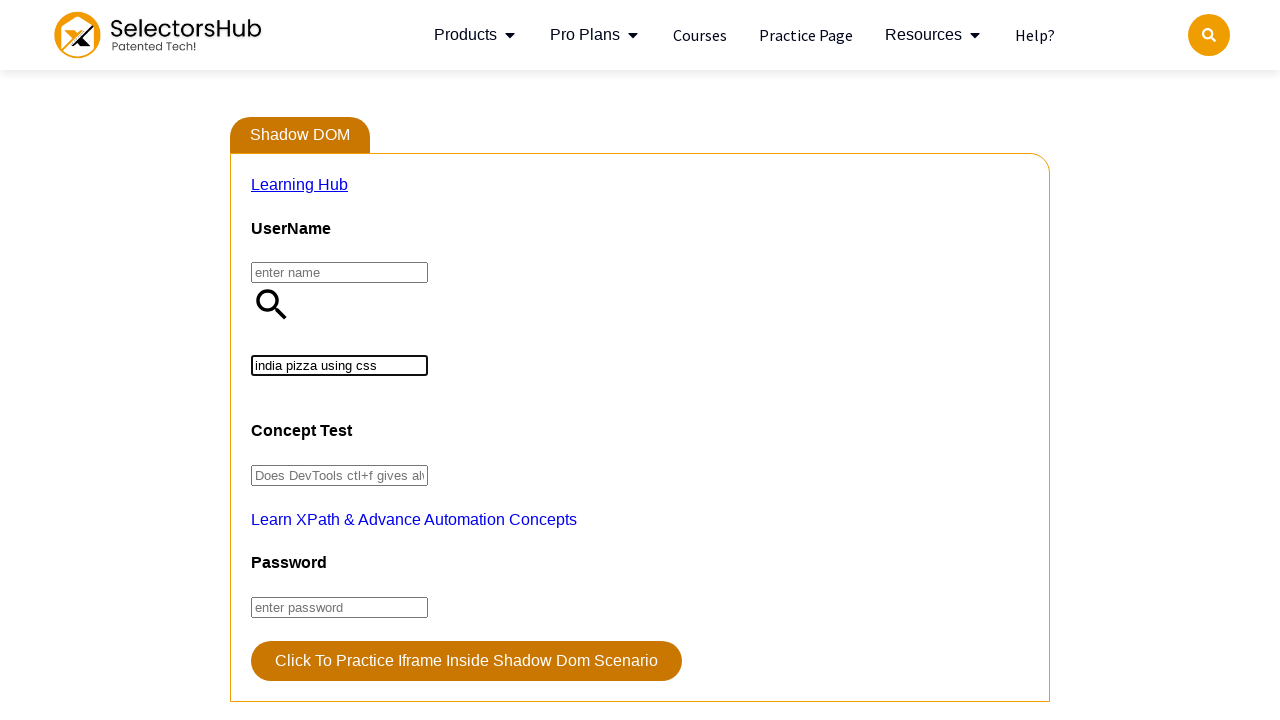

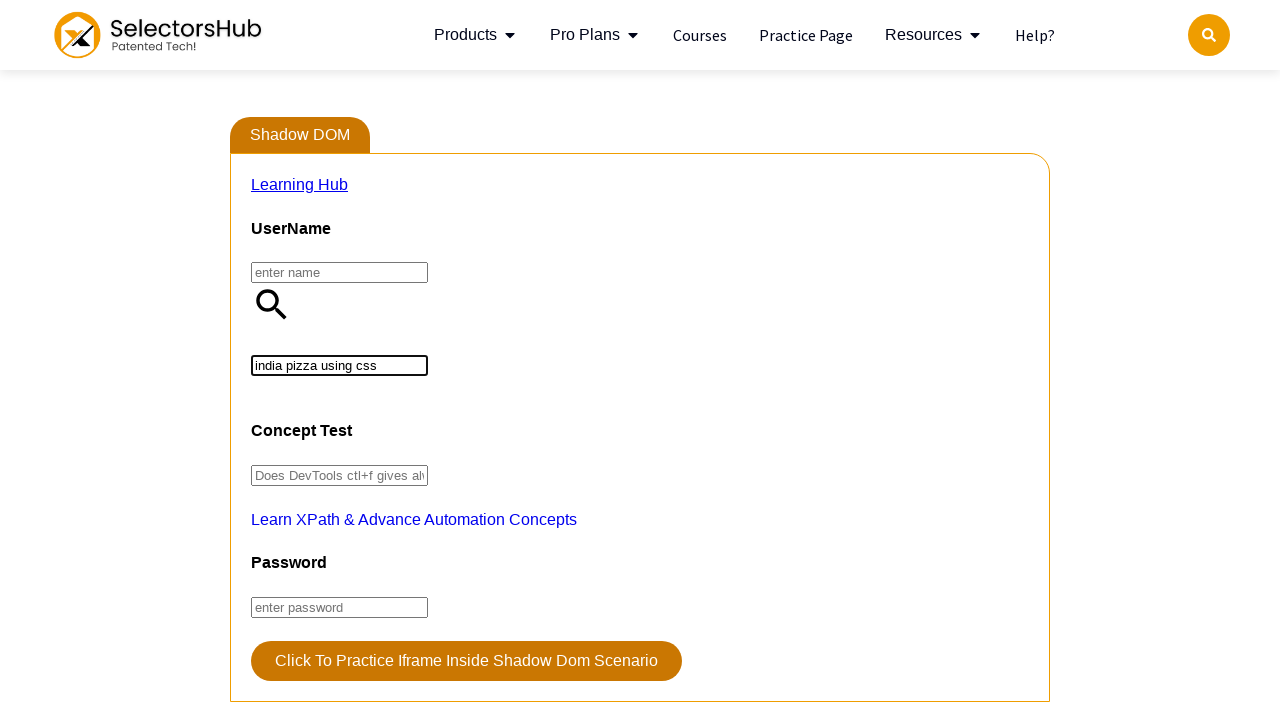